Navigates to the sign-in page and verifies that the authentication form title element is present and visible.

Starting URL: https://around-v1.nm.tripleten-services.com/signin?lng=es

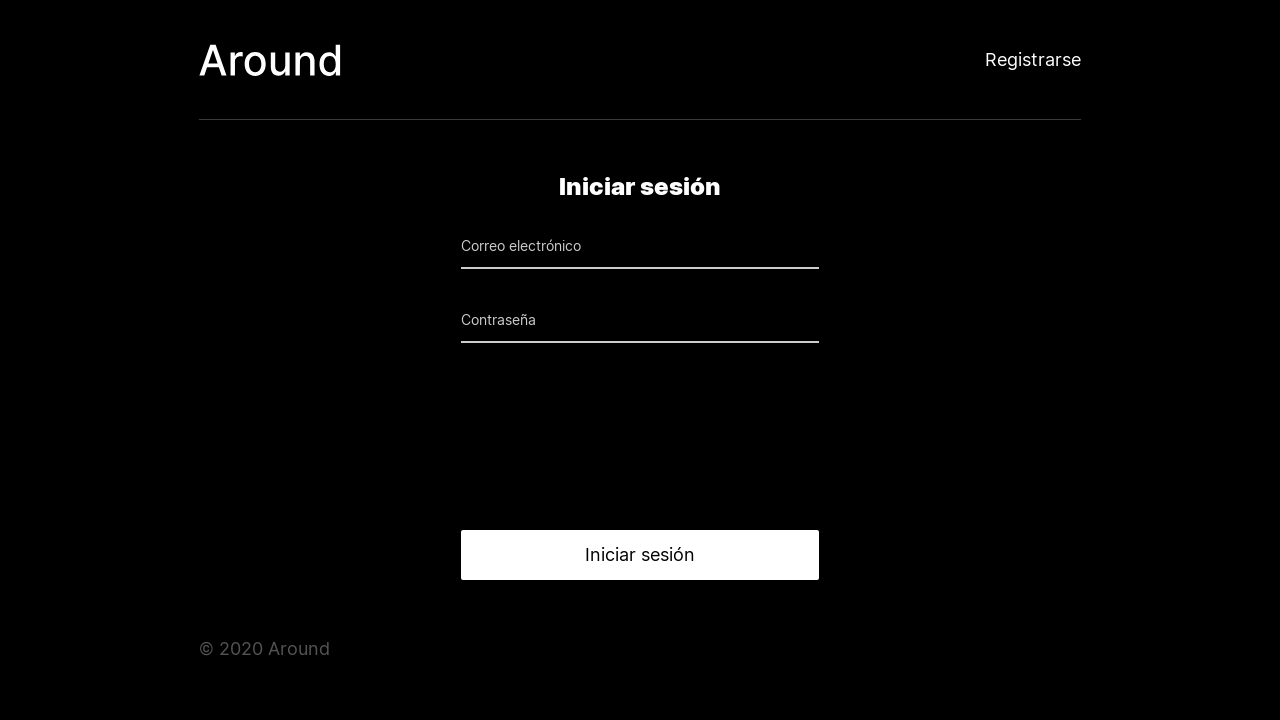

Navigated to sign-in page
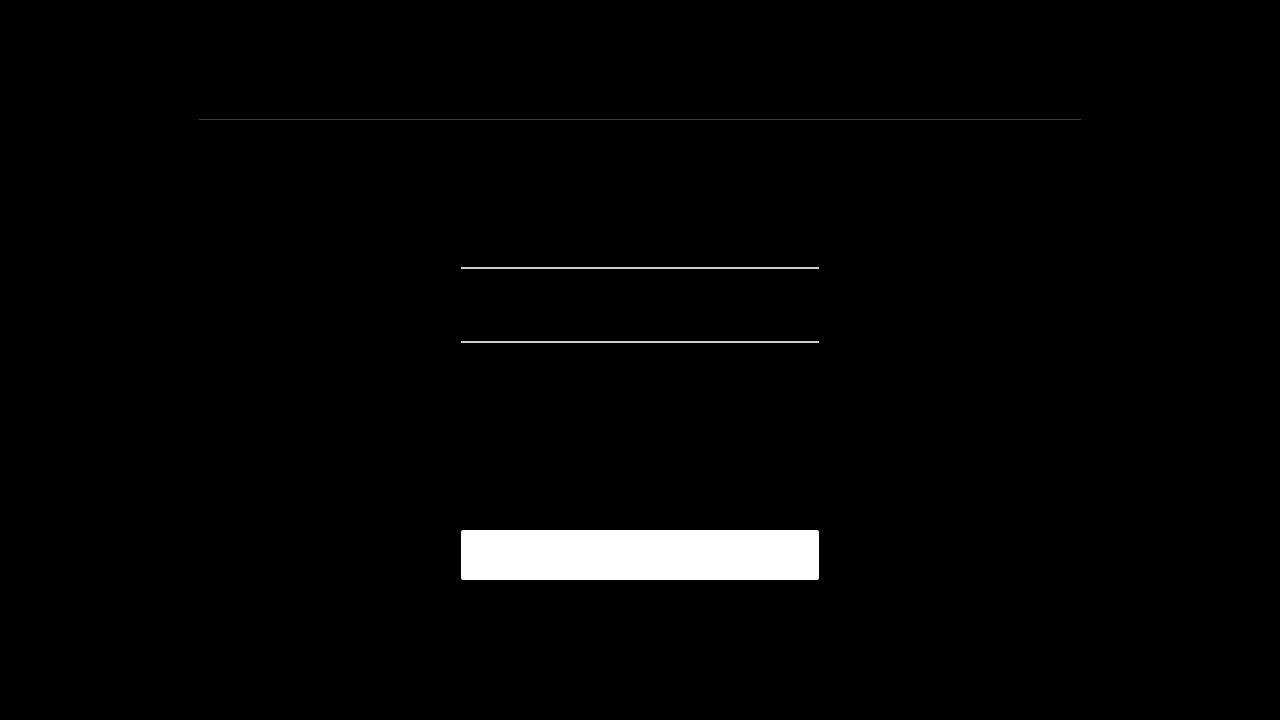

Auth form title element appeared
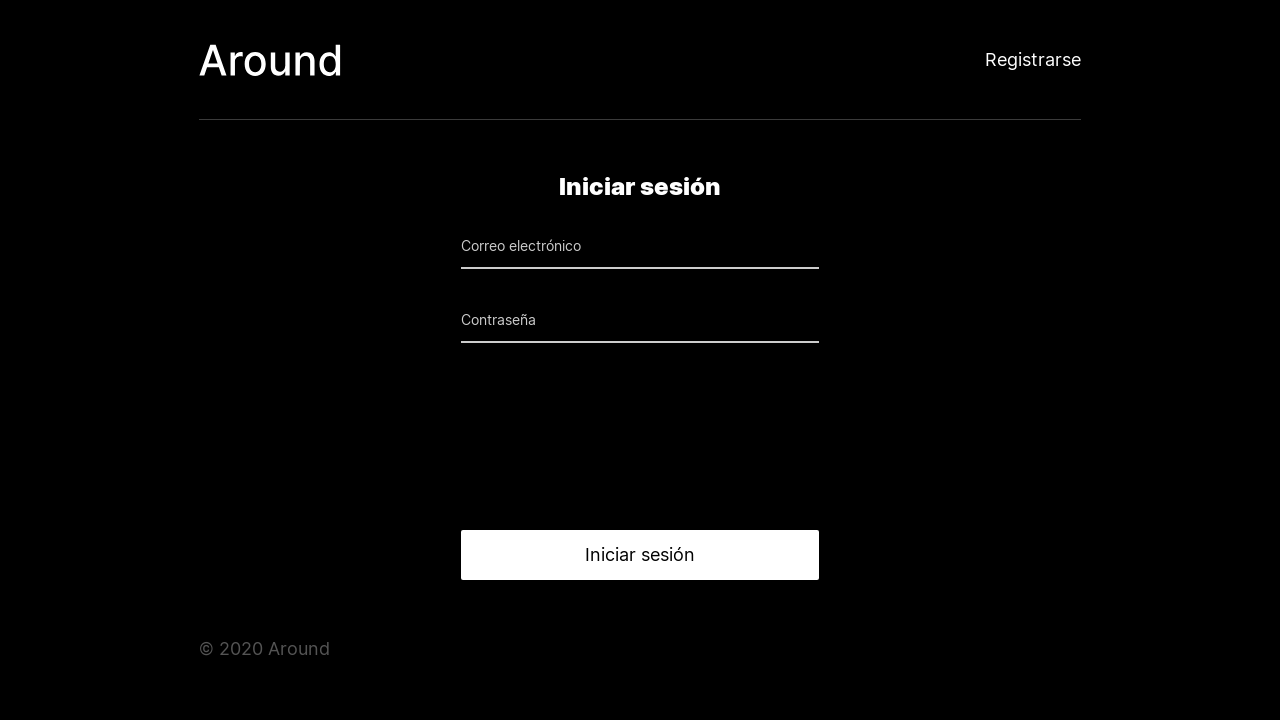

Verified that the authentication form title element is present and visible
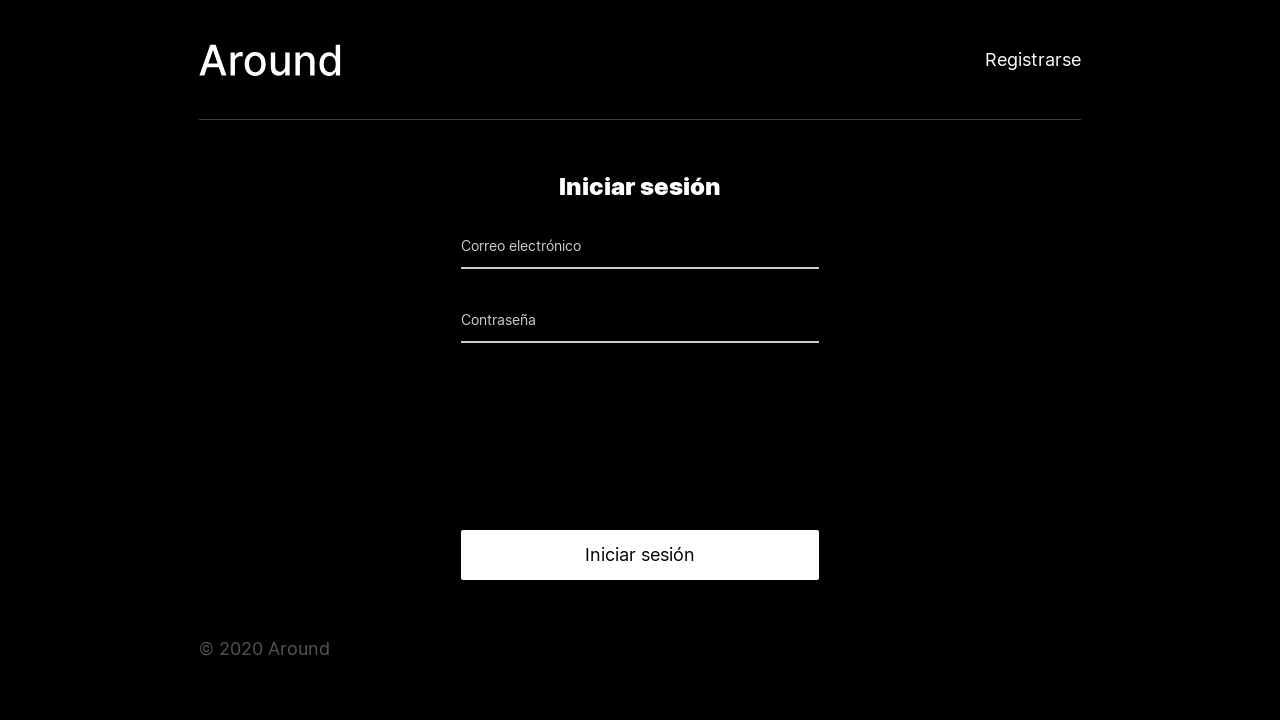

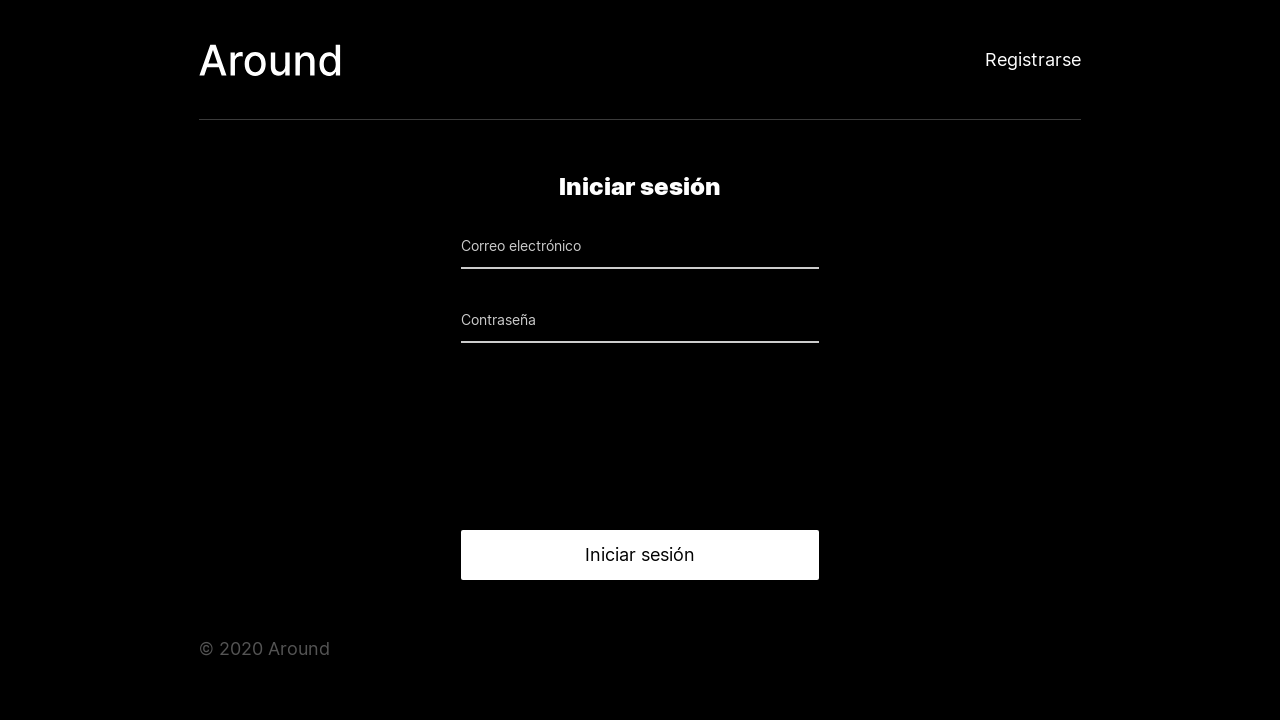